Tests filtering to display only completed items

Starting URL: https://demo.playwright.dev/todomvc

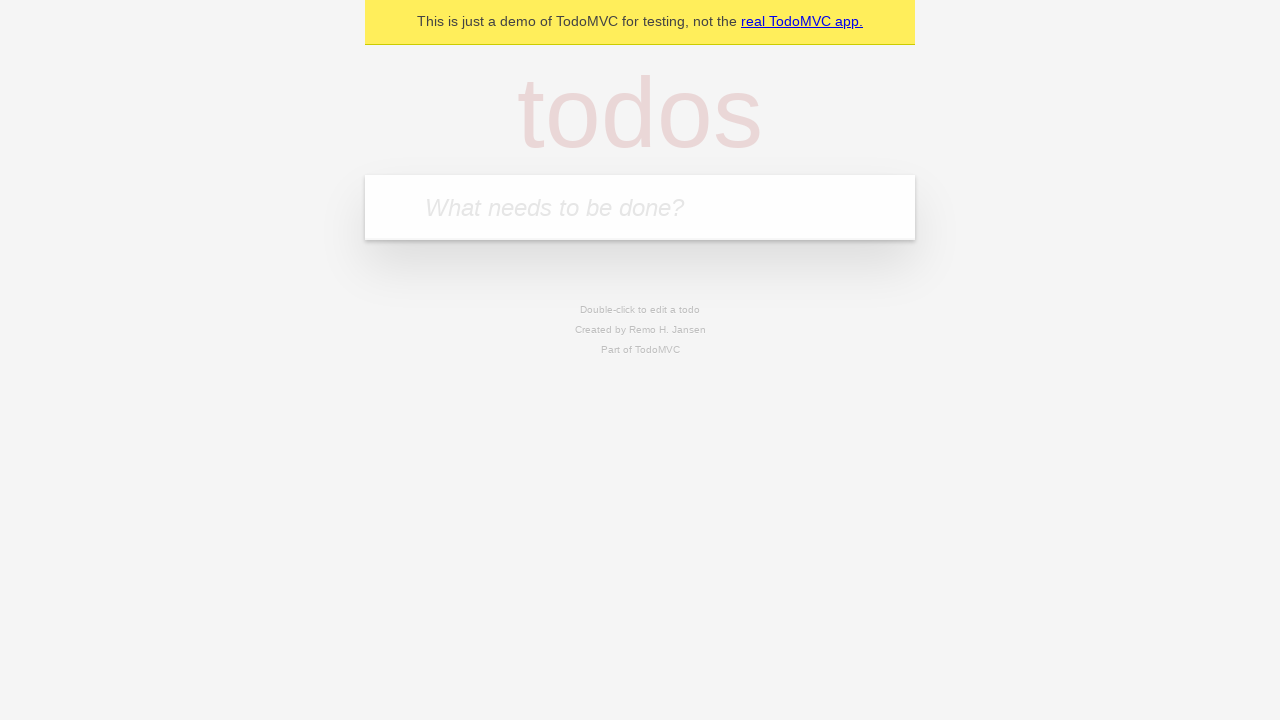

Located the 'What needs to be done?' input field
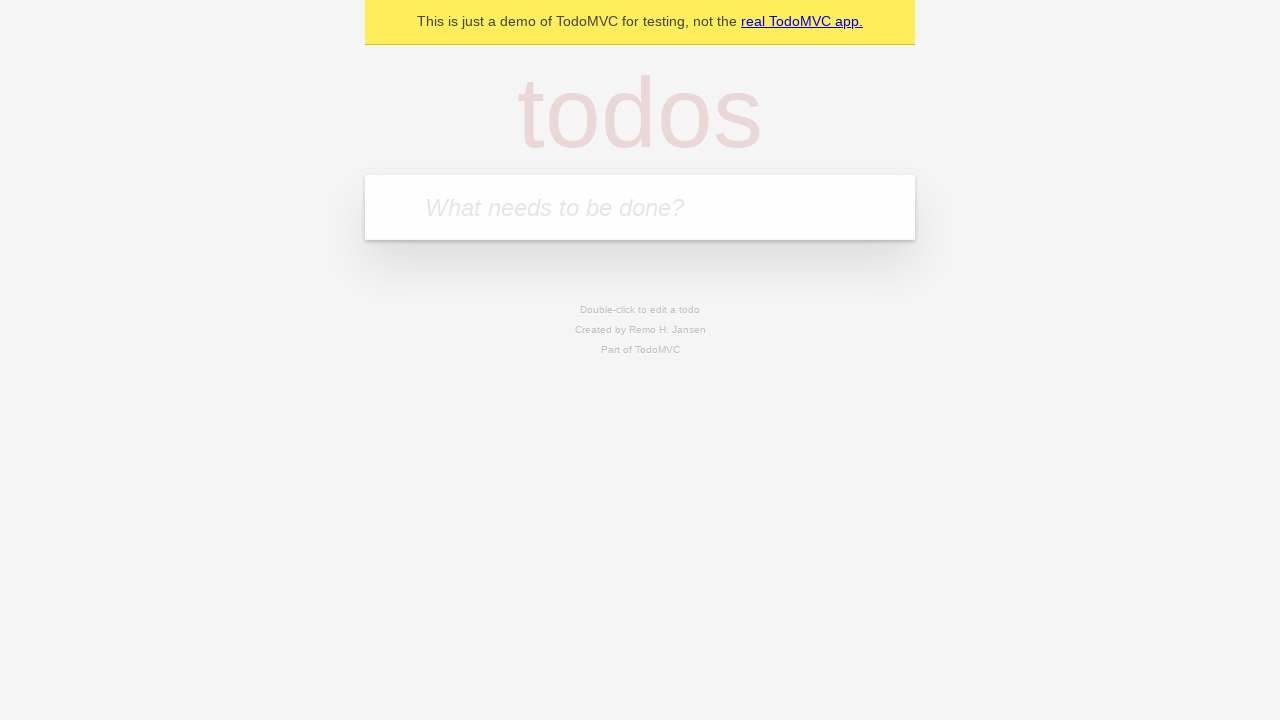

Filled todo input with 'buy some cheese' on internal:attr=[placeholder="What needs to be done?"i]
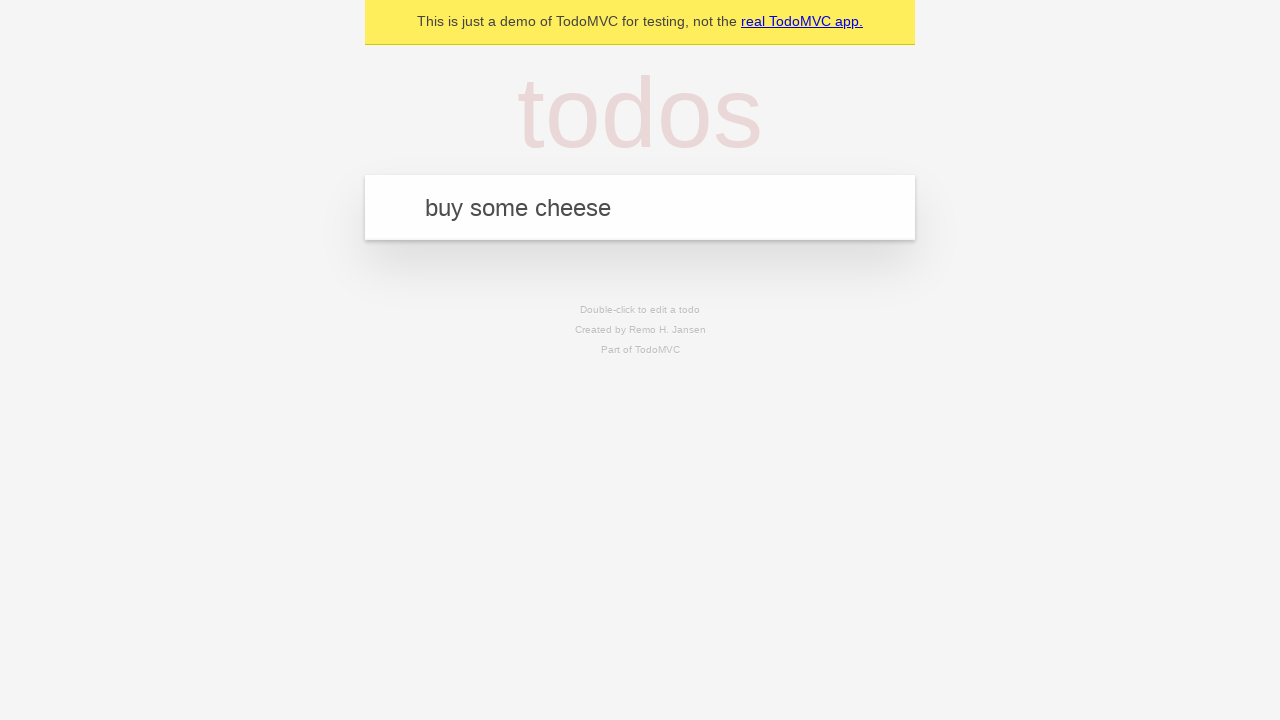

Pressed Enter to create todo item 'buy some cheese' on internal:attr=[placeholder="What needs to be done?"i]
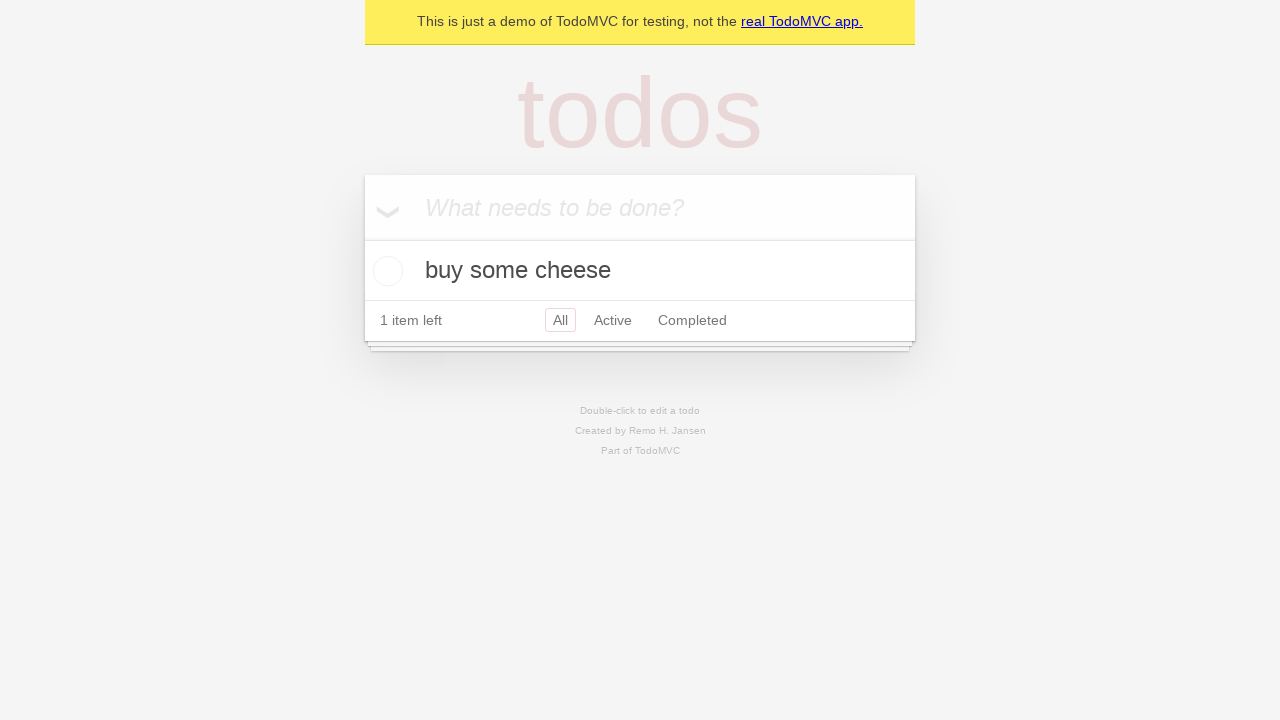

Filled todo input with 'feed the cat' on internal:attr=[placeholder="What needs to be done?"i]
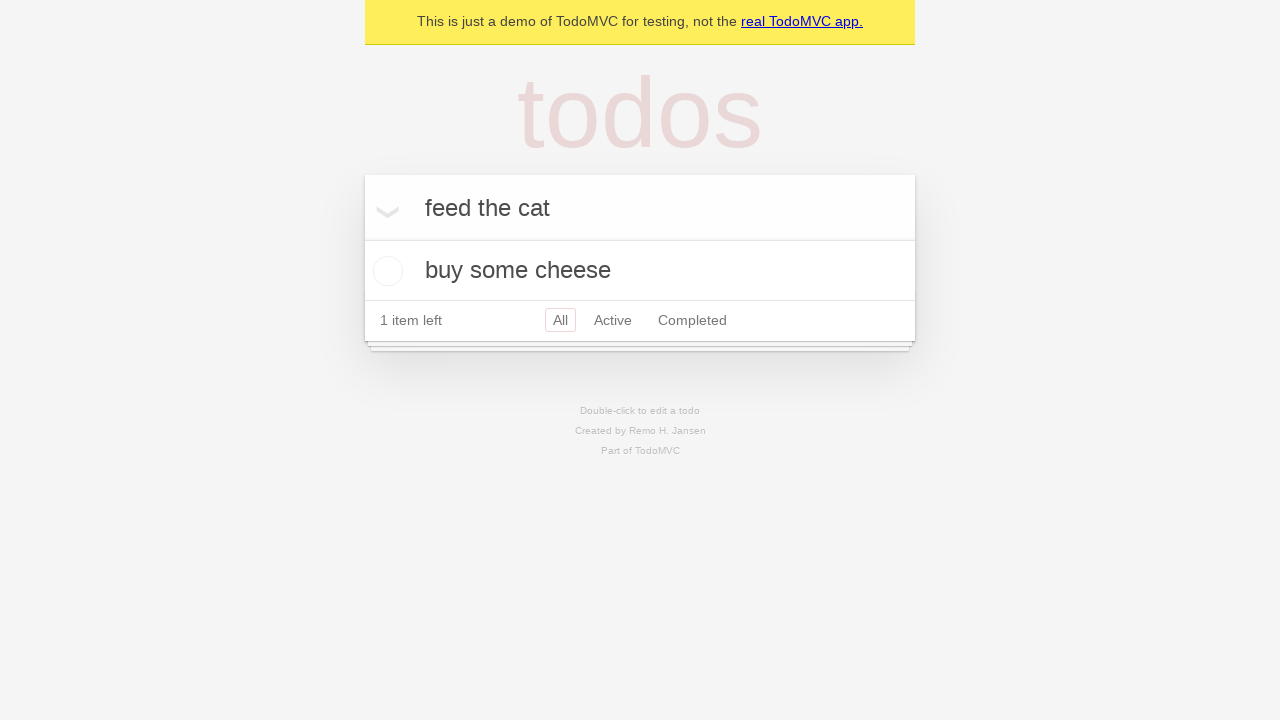

Pressed Enter to create todo item 'feed the cat' on internal:attr=[placeholder="What needs to be done?"i]
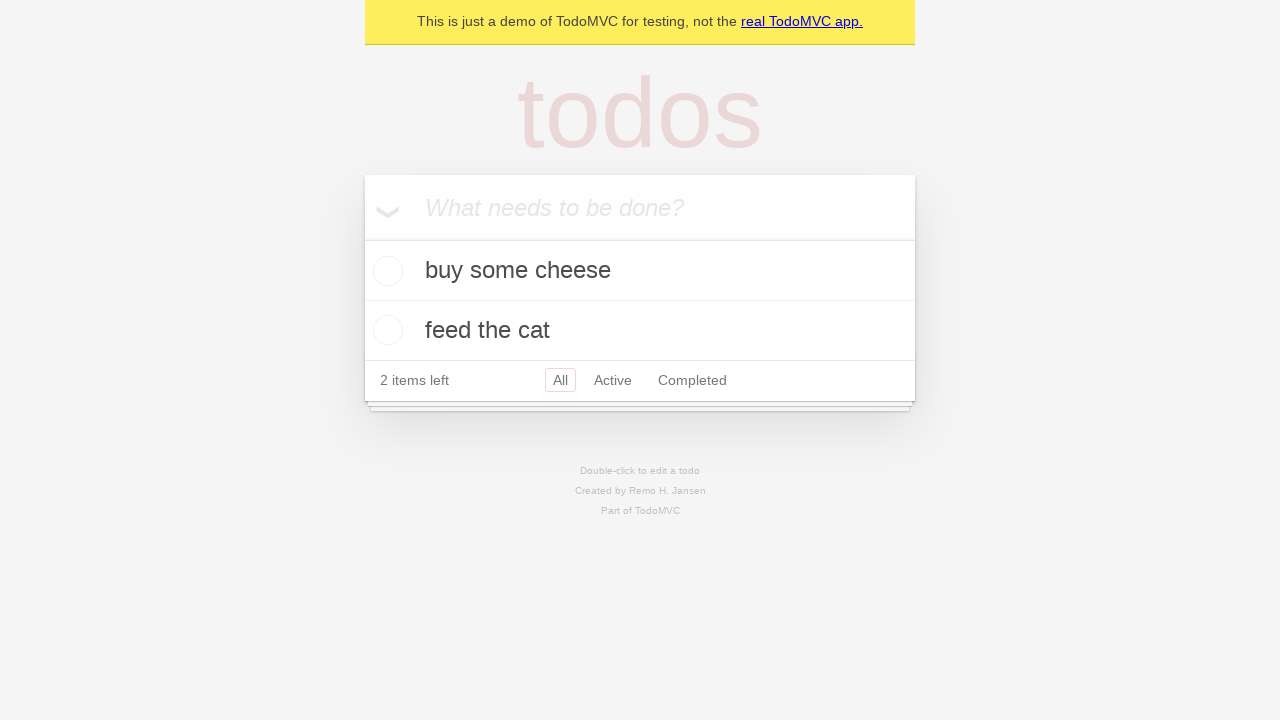

Filled todo input with 'book a doctors appointment' on internal:attr=[placeholder="What needs to be done?"i]
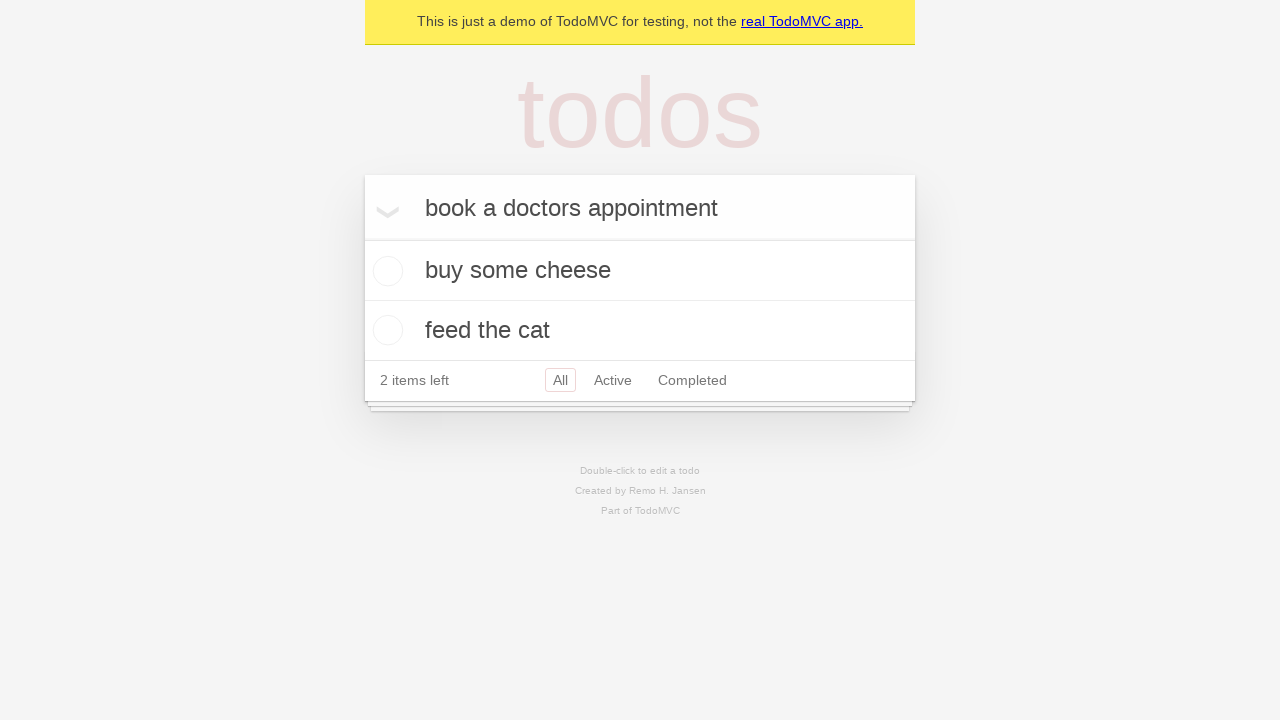

Pressed Enter to create todo item 'book a doctors appointment' on internal:attr=[placeholder="What needs to be done?"i]
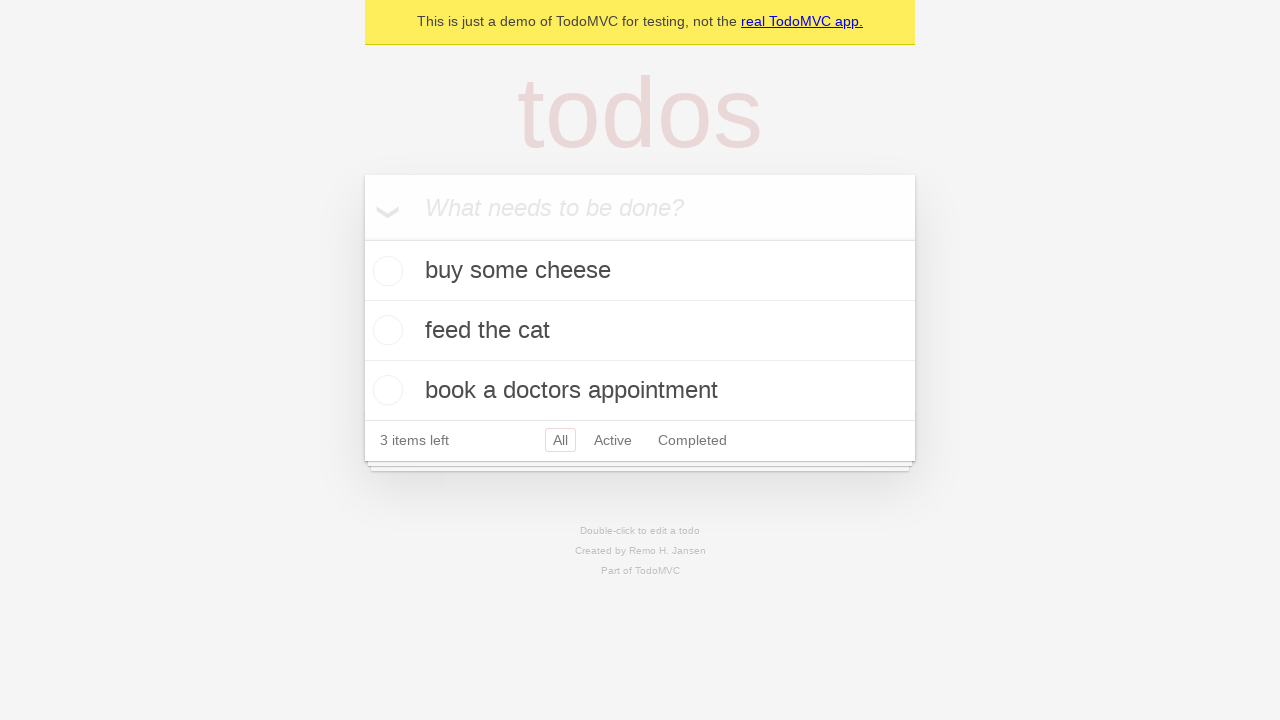

Checked the second todo item to mark it as completed at (385, 330) on internal:testid=[data-testid="todo-item"s] >> nth=1 >> internal:role=checkbox
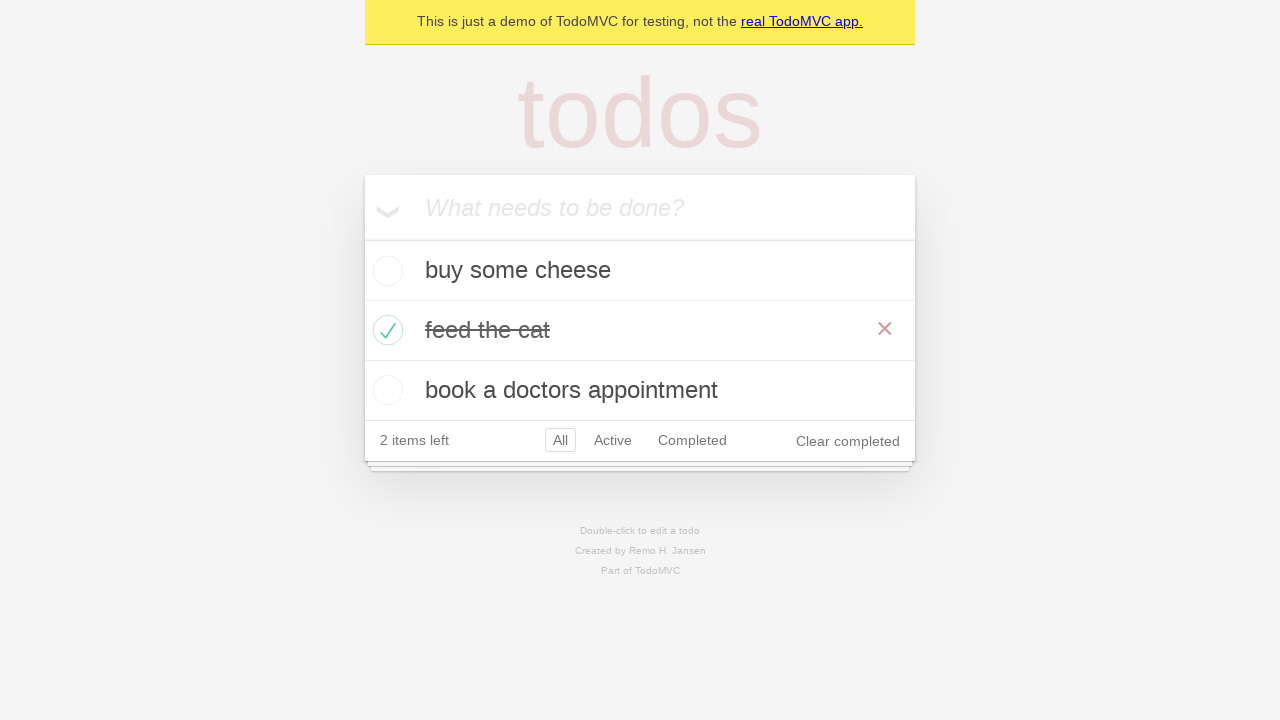

Clicked the 'Completed' filter link at (692, 440) on internal:role=link[name="Completed"i]
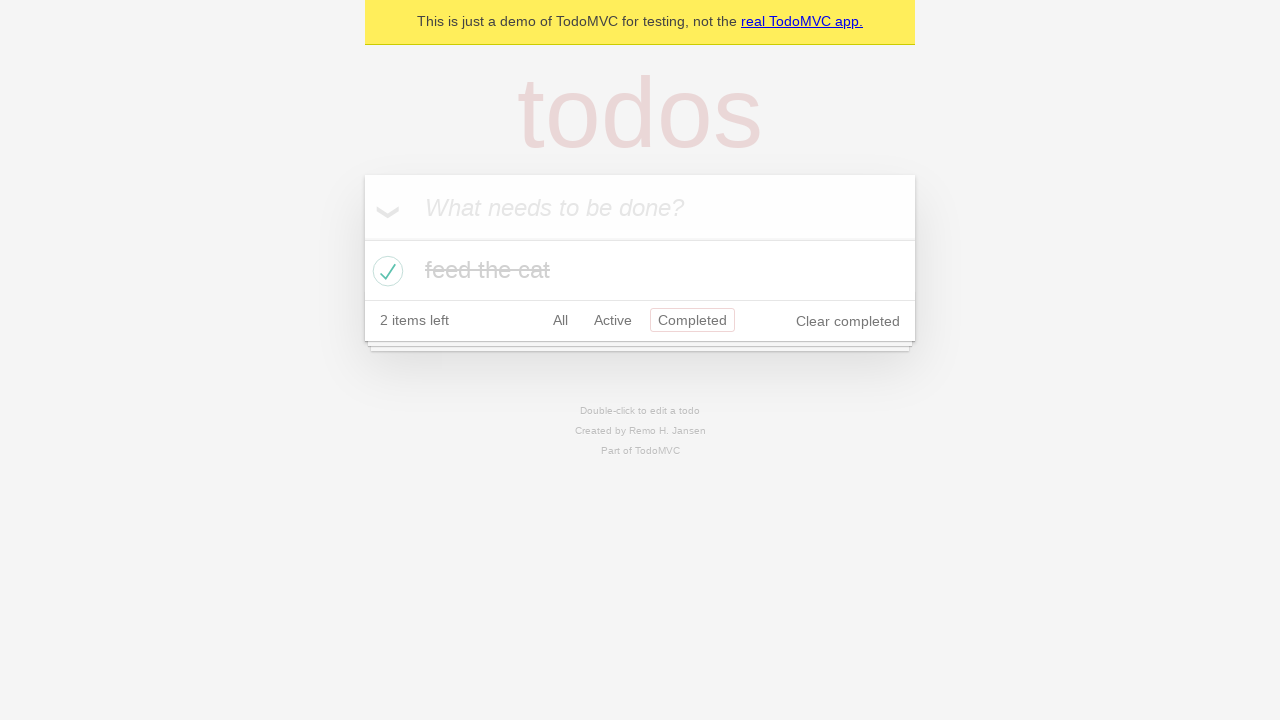

Waited for completed filter to apply
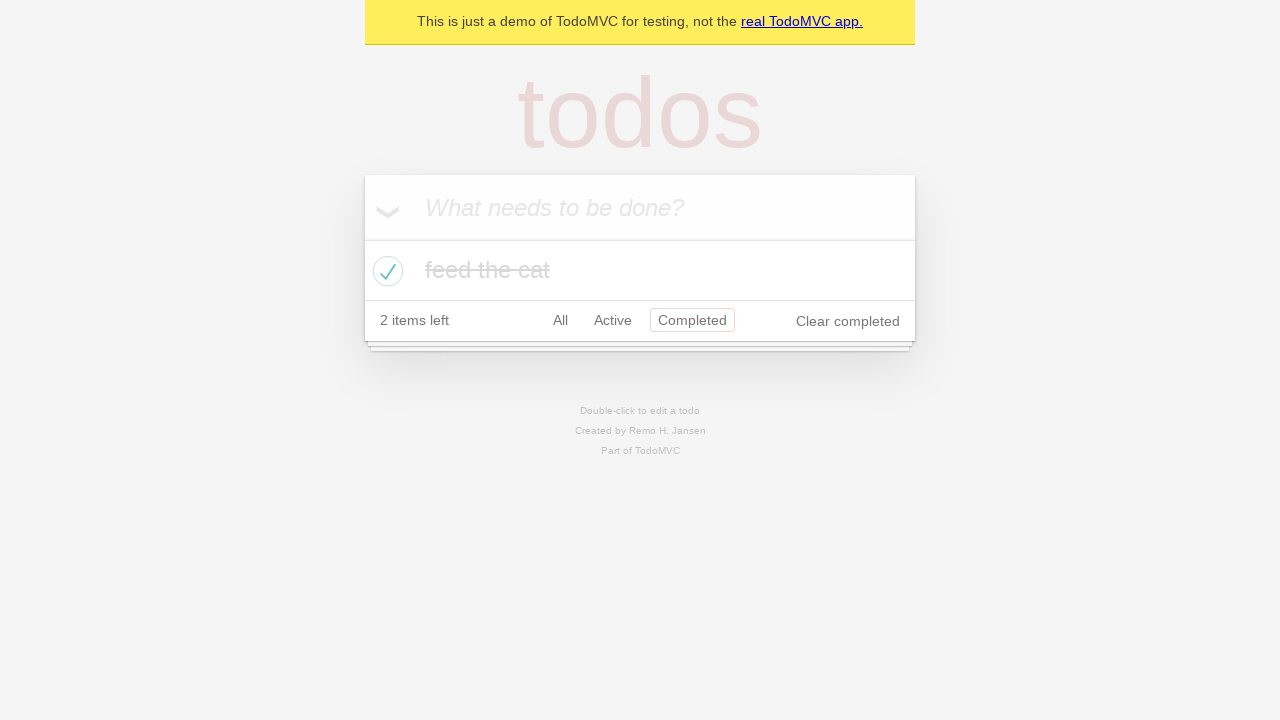

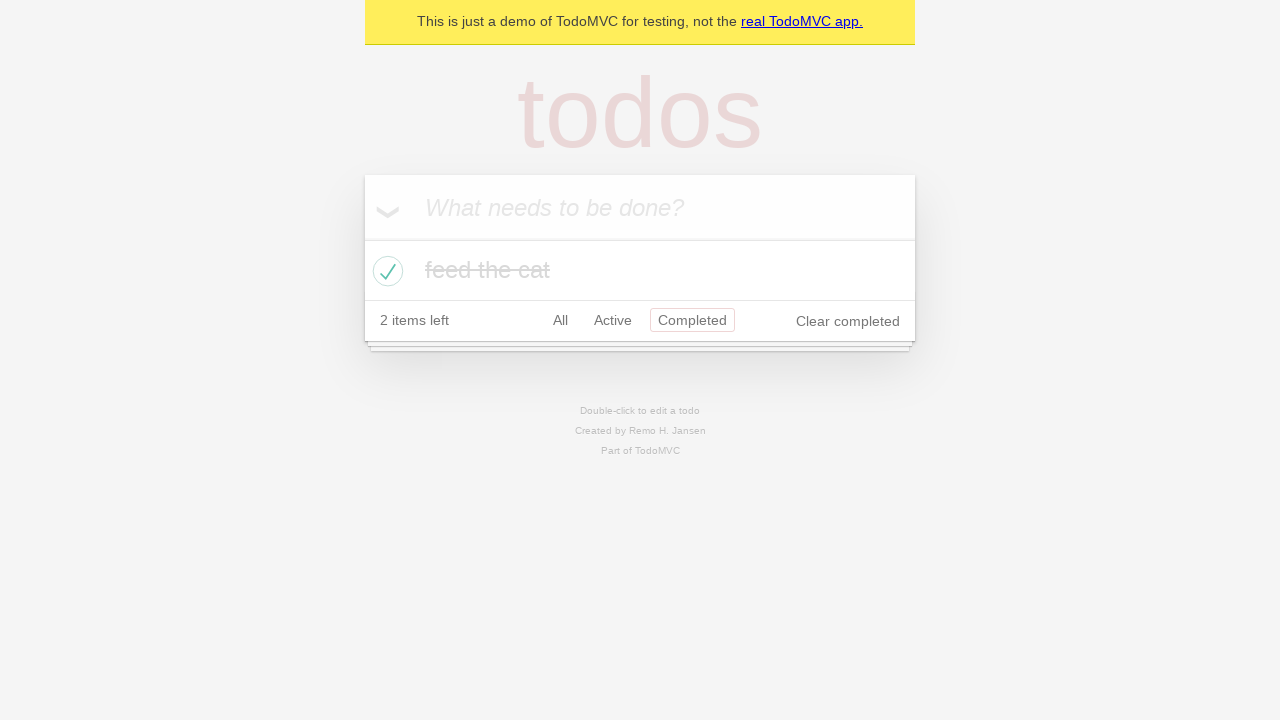